Tests the search functionality by searching for "kot" and verifying results contain the search term

Starting URL: http://www.99-bottles-of-beer.net/

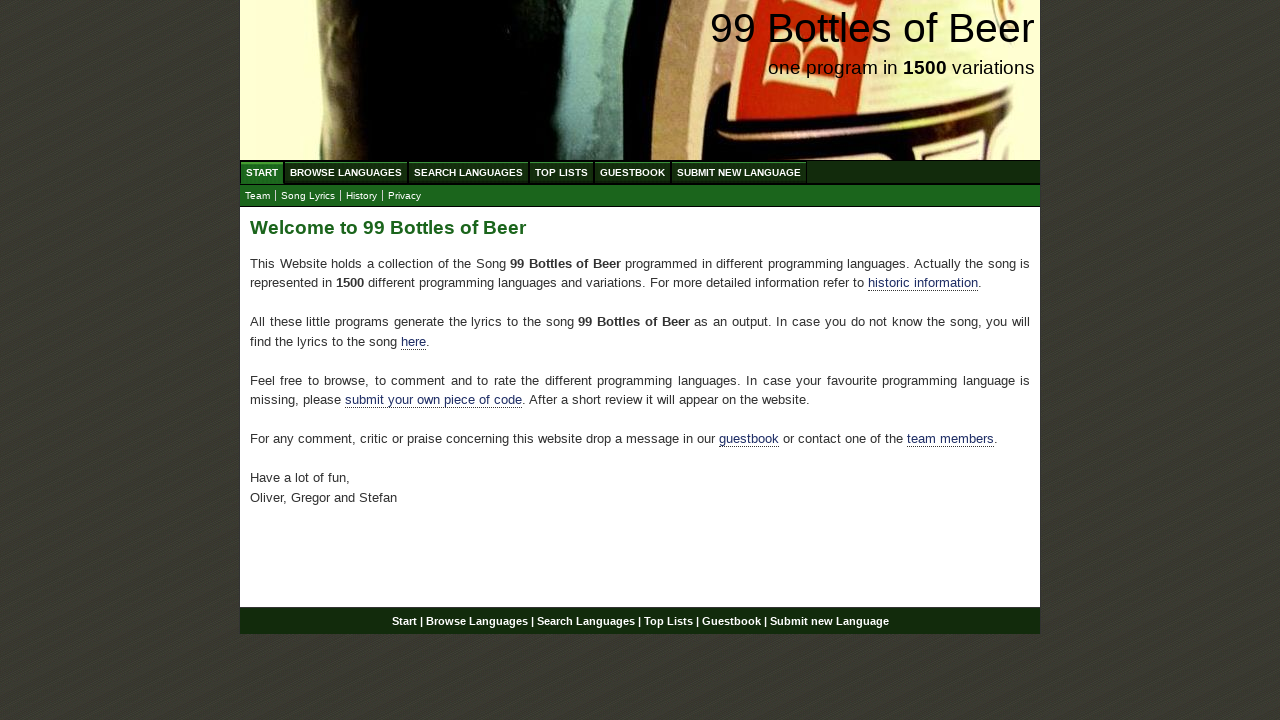

Clicked 'Search Languages' link at (468, 172) on xpath=//li/a[text()='Search Languages']
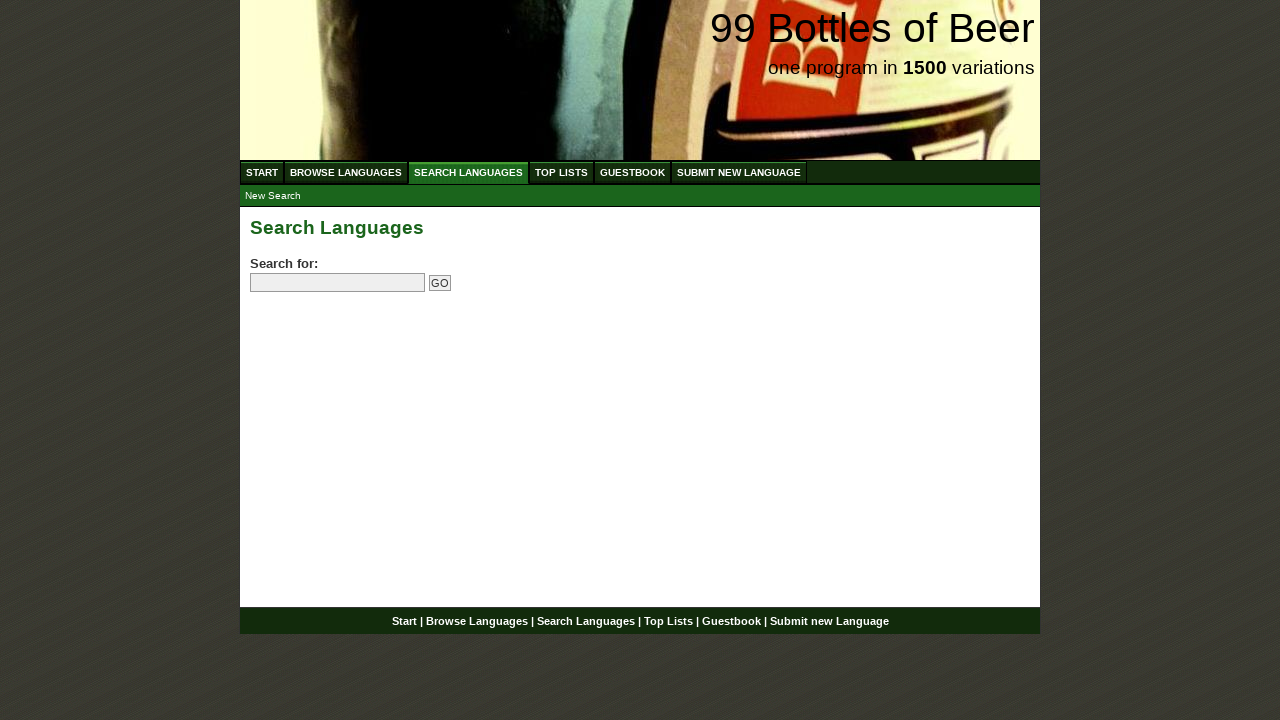

Filled search field with 'kot' on xpath=//input[@name='search']
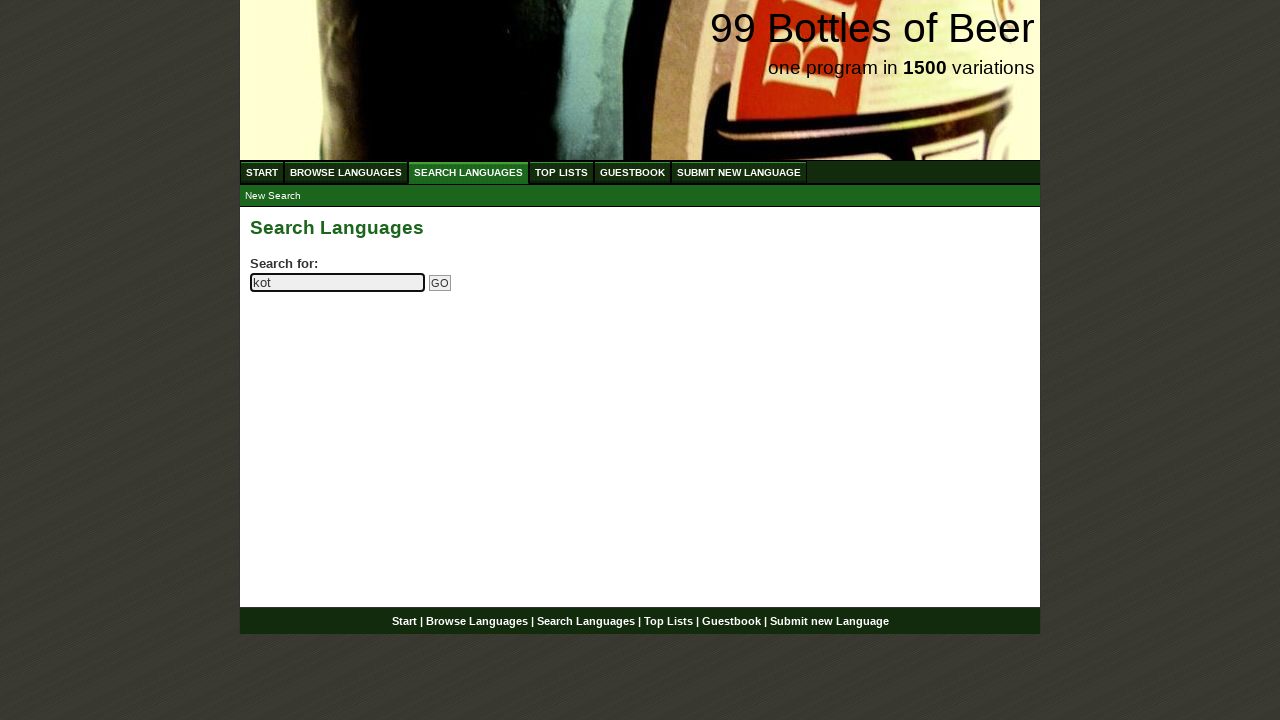

Clicked search submit button at (440, 283) on xpath=//input[@name='submitsearch']
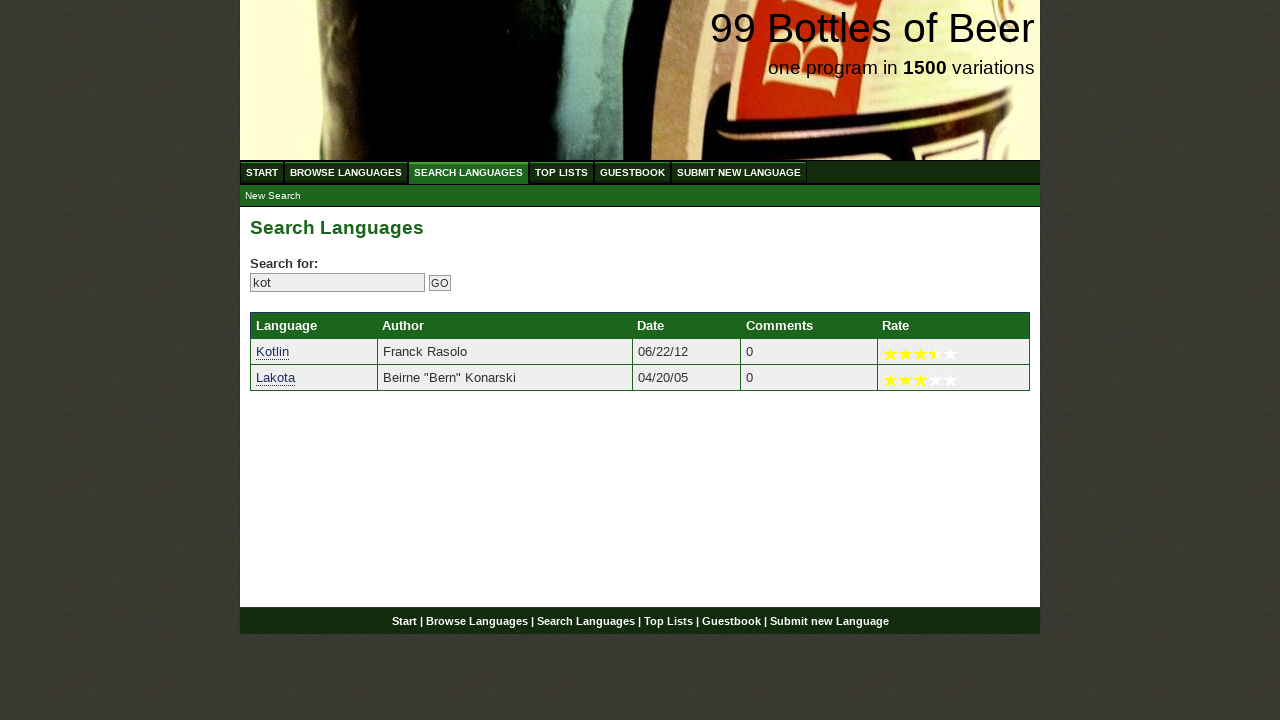

Search results loaded with language links
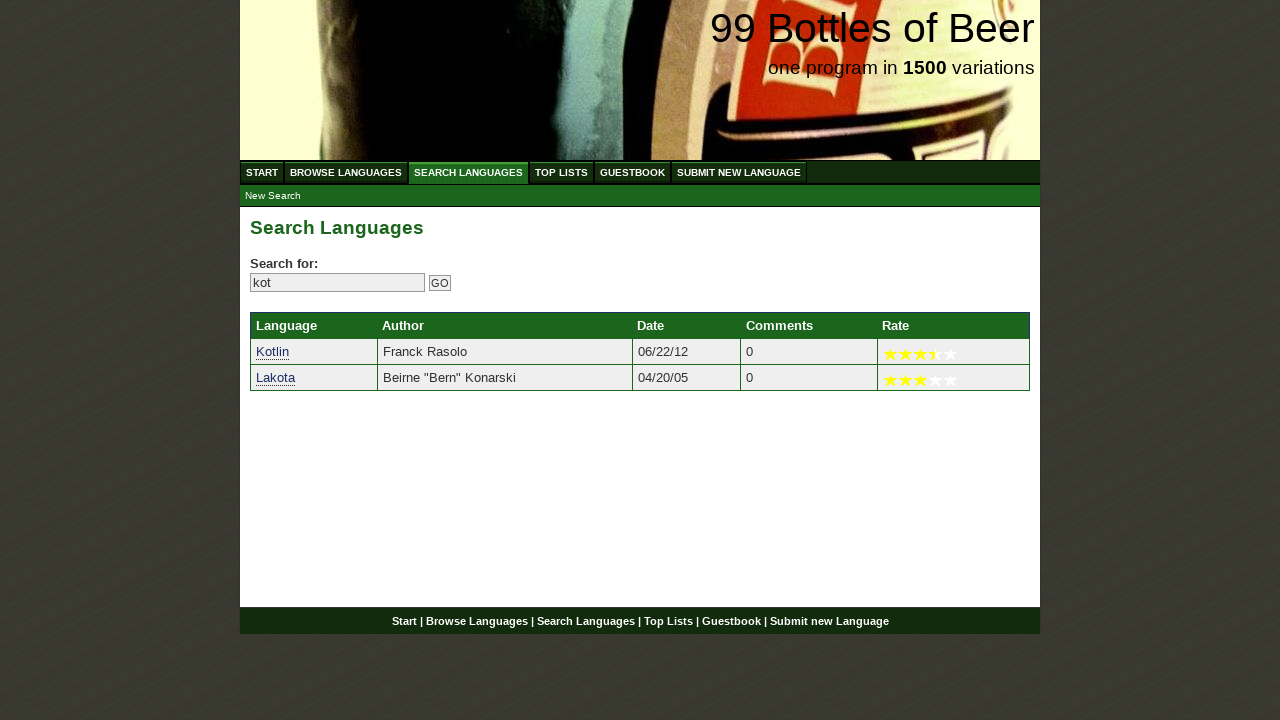

Verified all search results contain 'kot' in their text
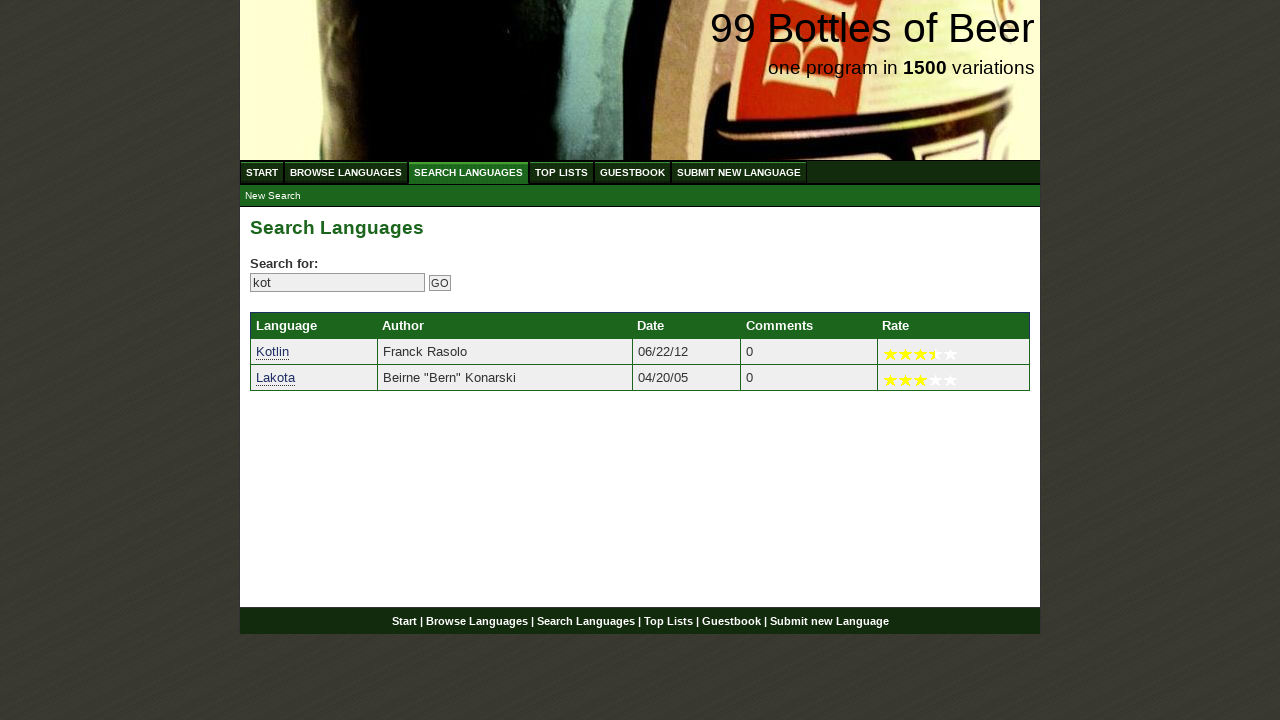

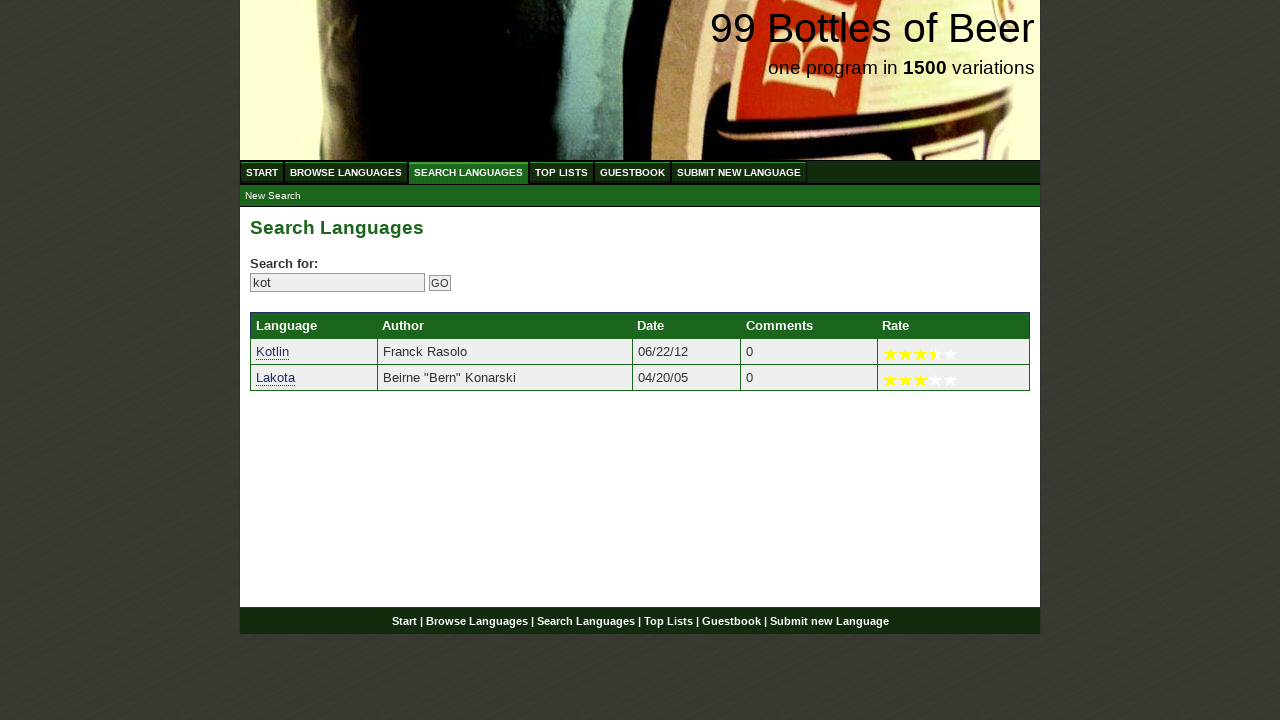